Navigates to a WordPress blog page, finds embedded YouTube video players, and clicks on them to play/pause the videos

Starting URL: https://satendrapandeymp.wordpress.com/

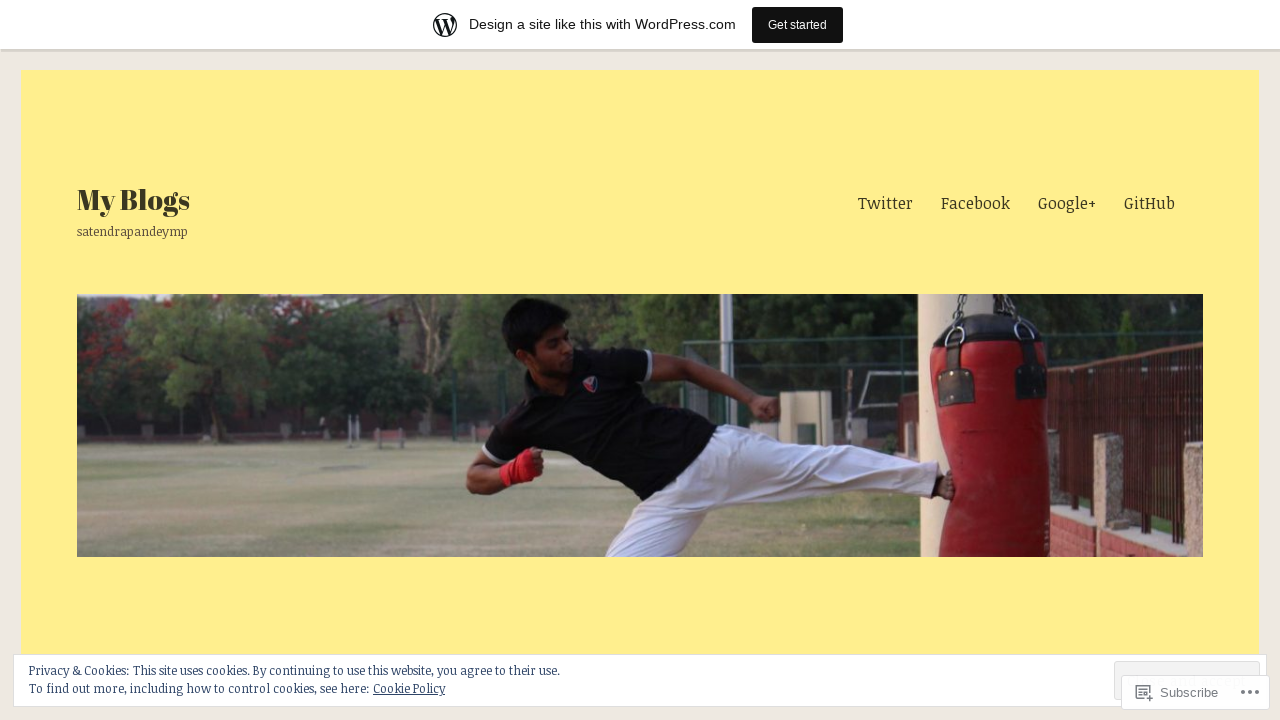

Waited for page to load with networkidle state
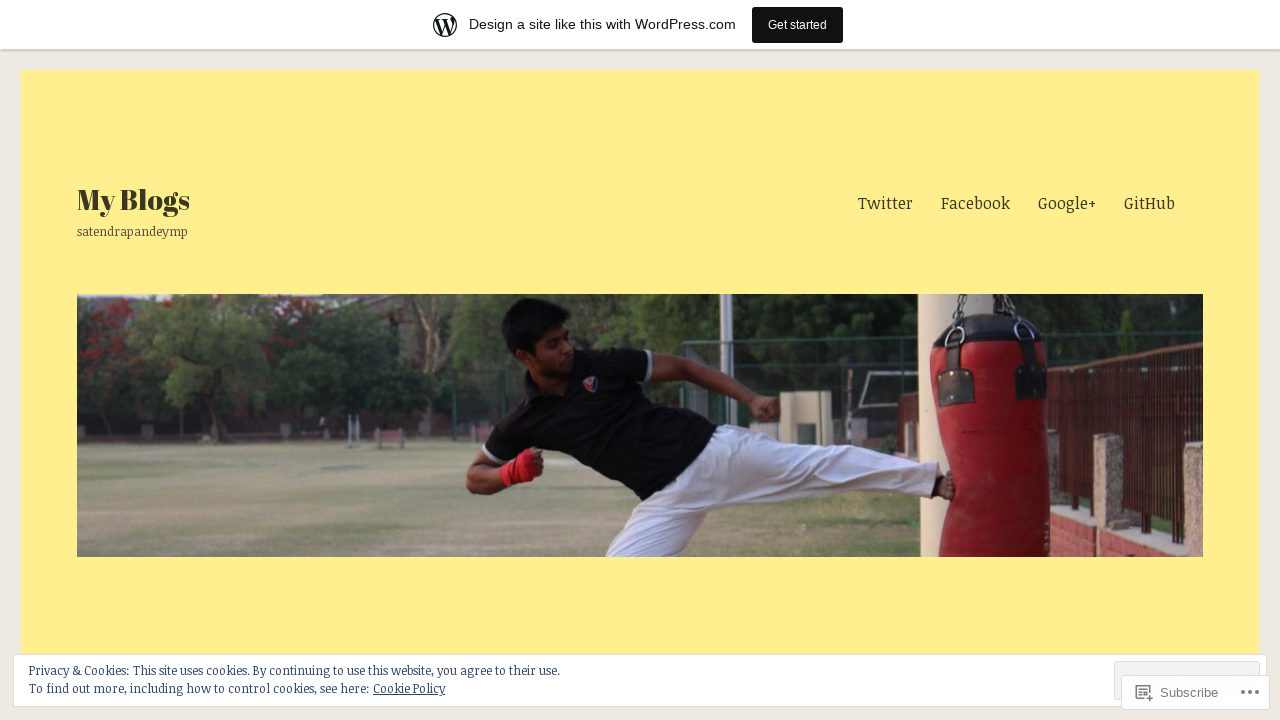

Located all YouTube player elements on the page
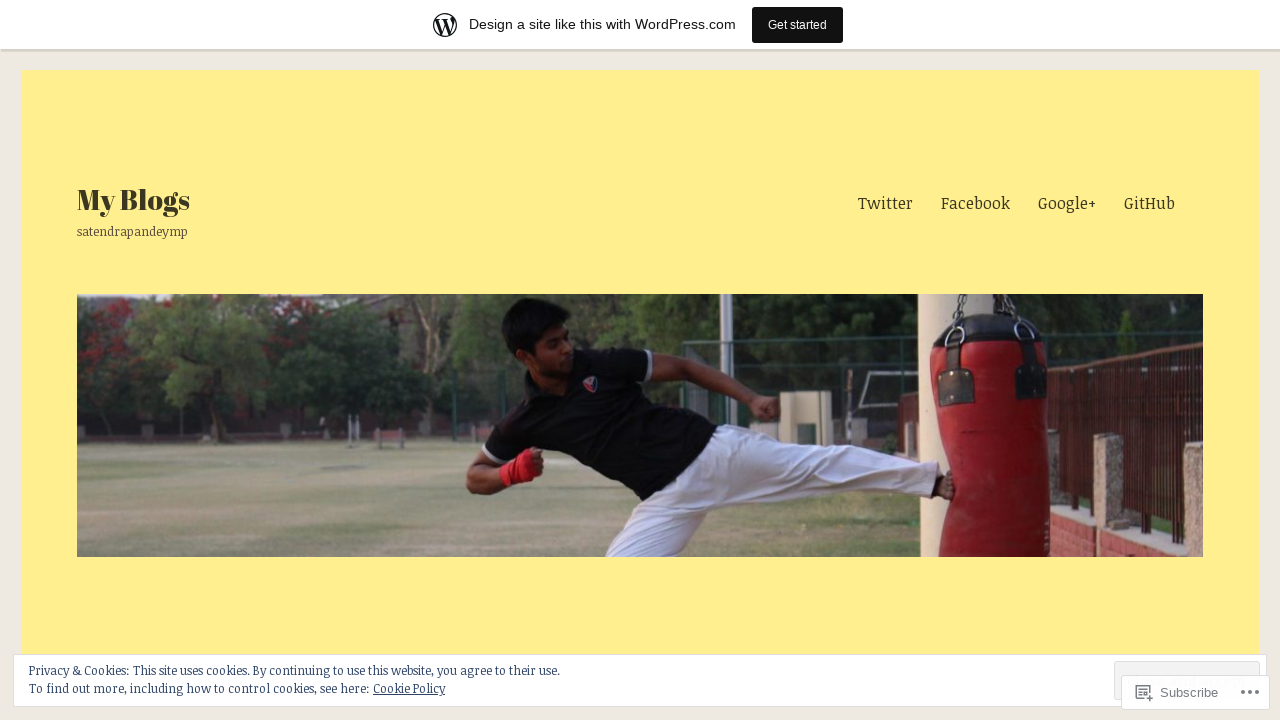

Found 8 YouTube player(s) on the page
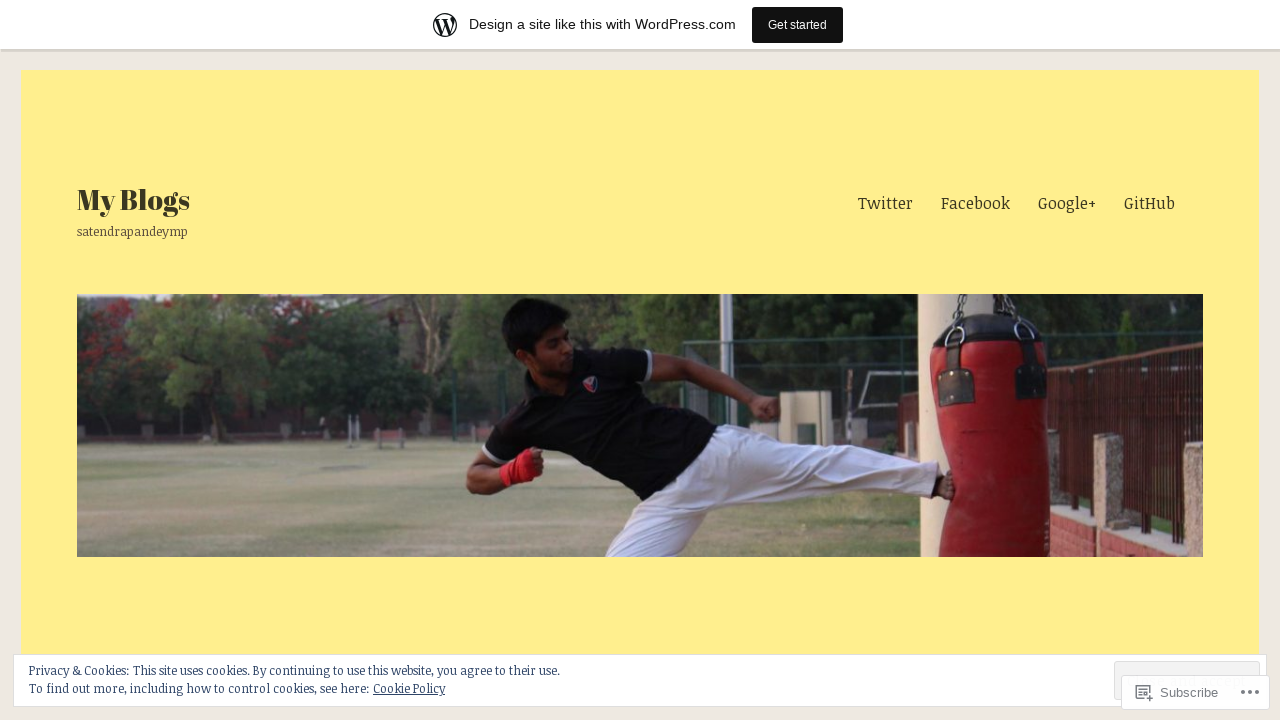

Clicked YouTube player 1 to play video at (584, 371) on .youtube-player >> nth=0
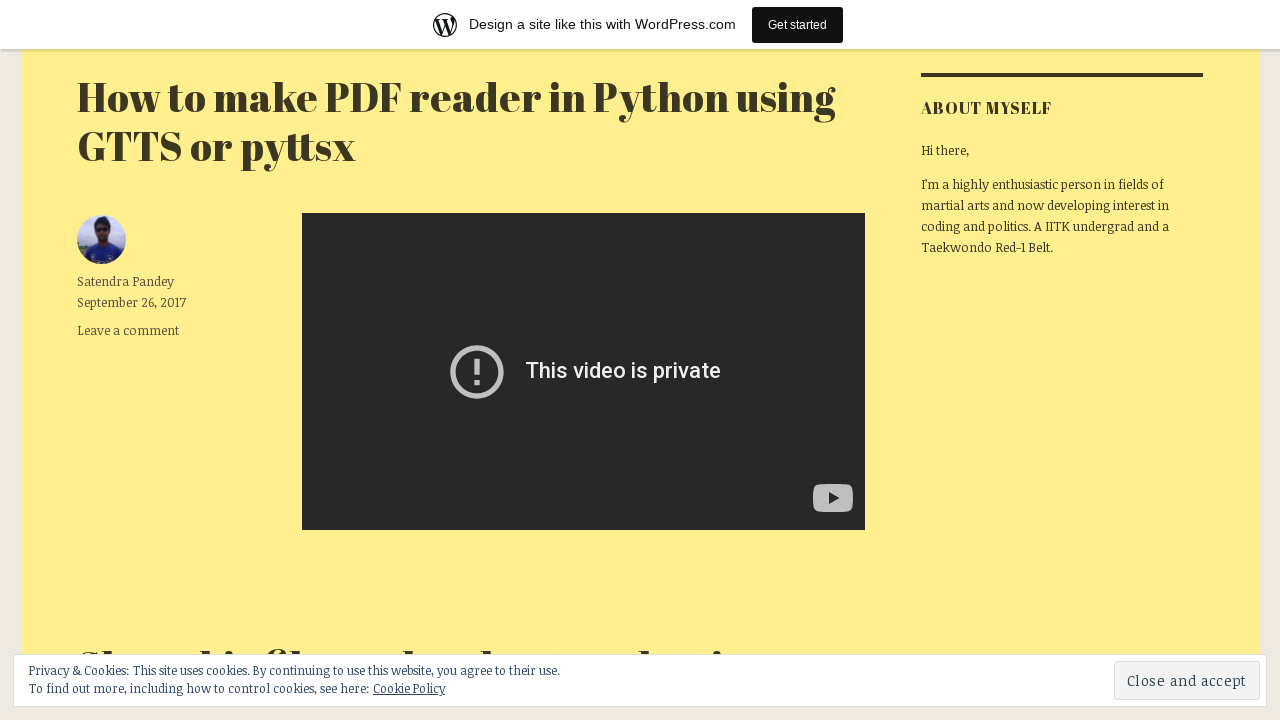

Waited 2 seconds for video playback interaction
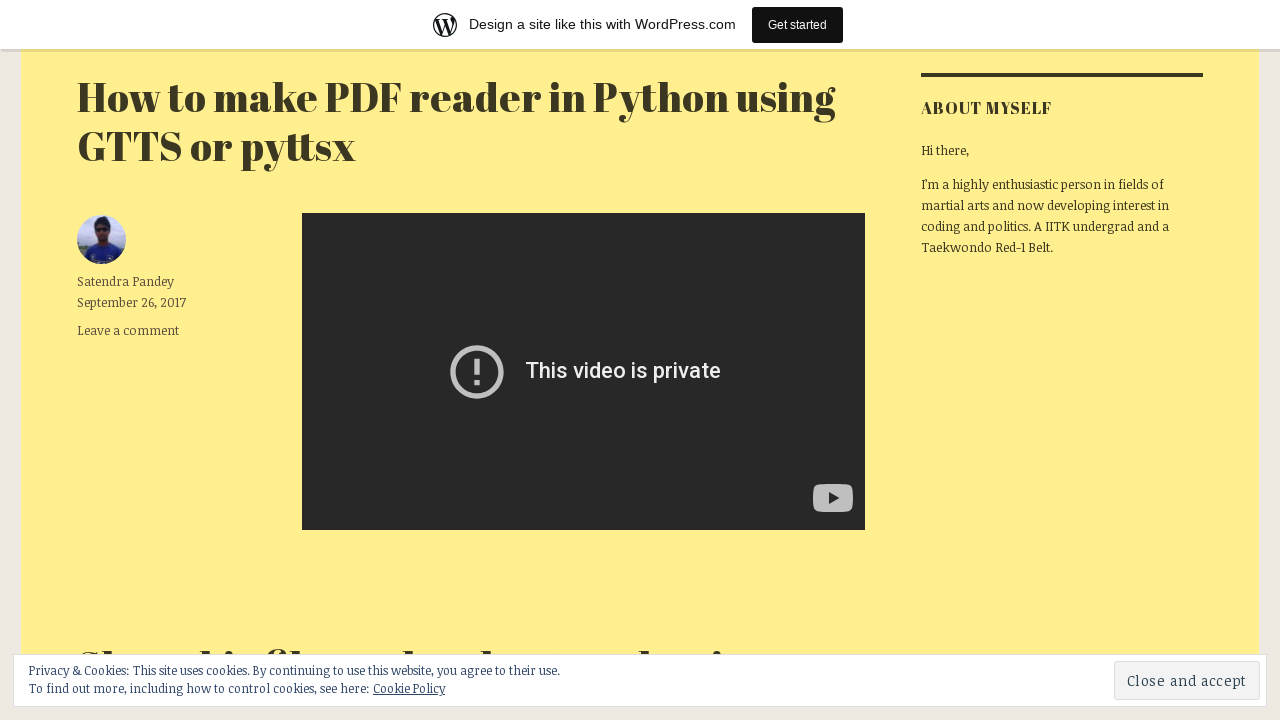

Clicked YouTube player 1 to pause video at (584, 371) on .youtube-player >> nth=0
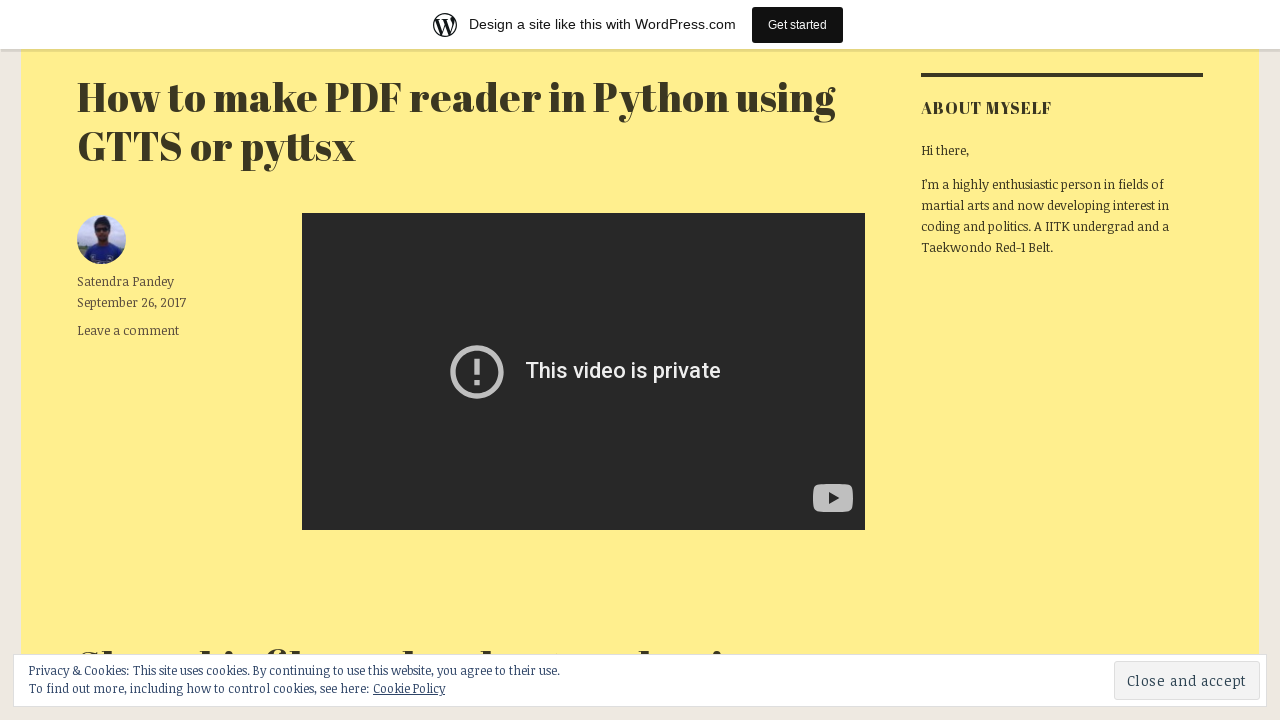

Clicked YouTube player 2 to play video at (584, 371) on .youtube-player >> nth=1
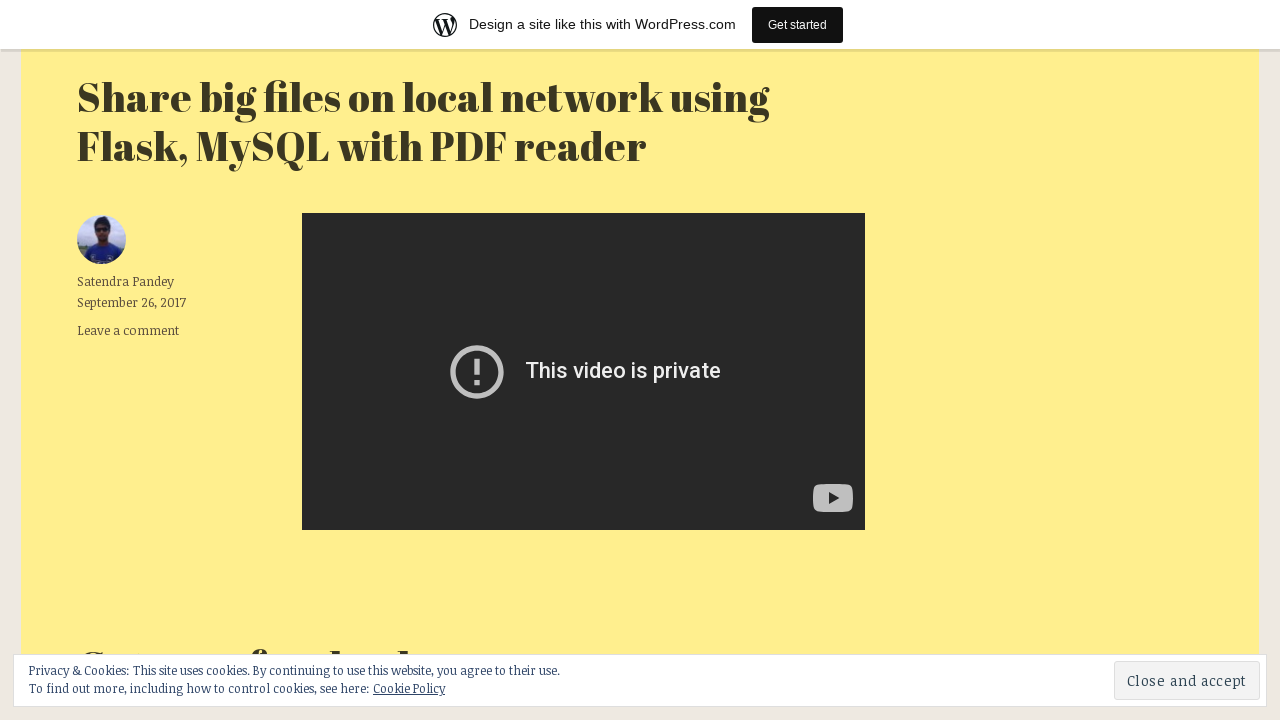

Waited 2 seconds for video playback interaction
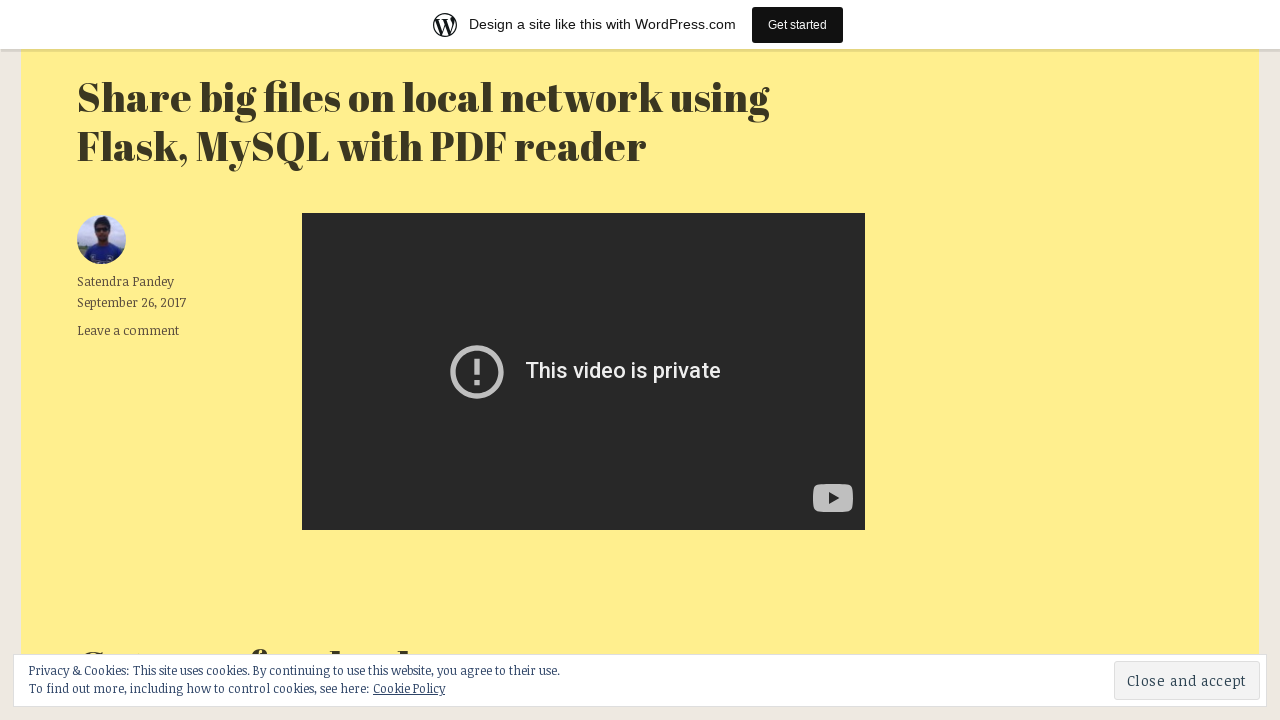

Clicked YouTube player 2 to pause video at (584, 371) on .youtube-player >> nth=1
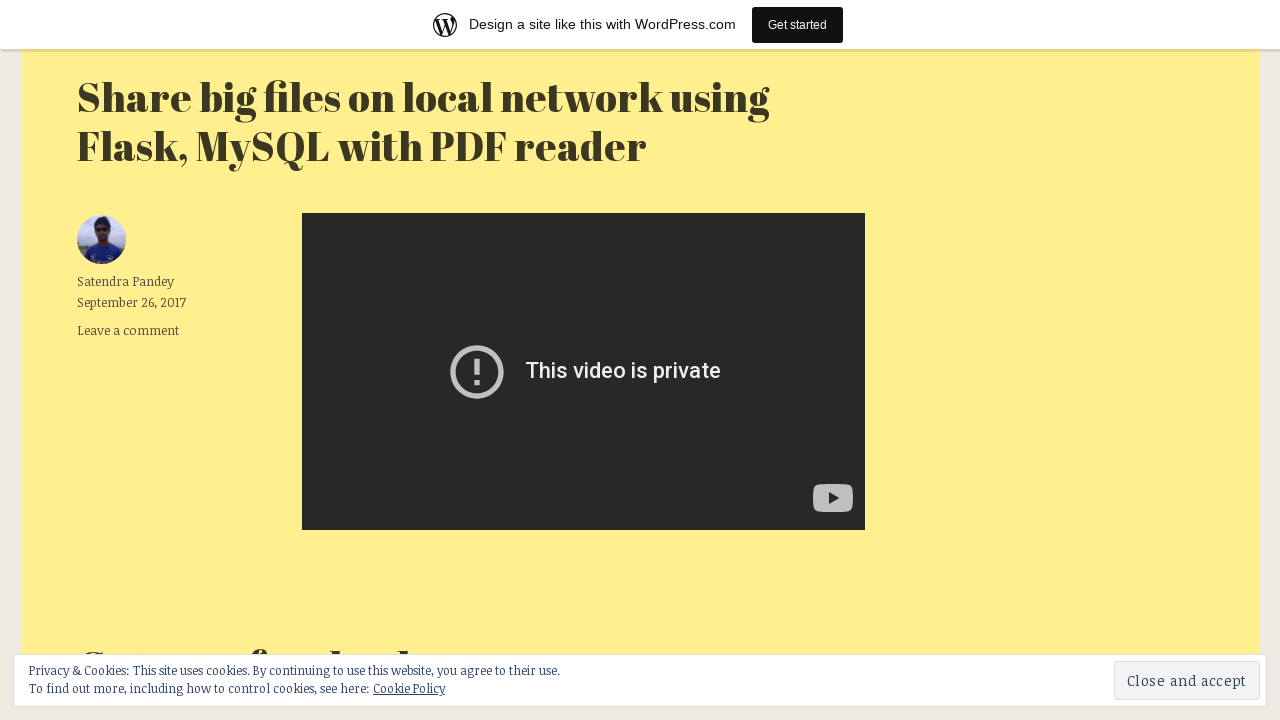

Clicked YouTube player 3 to play video at (584, 371) on .youtube-player >> nth=2
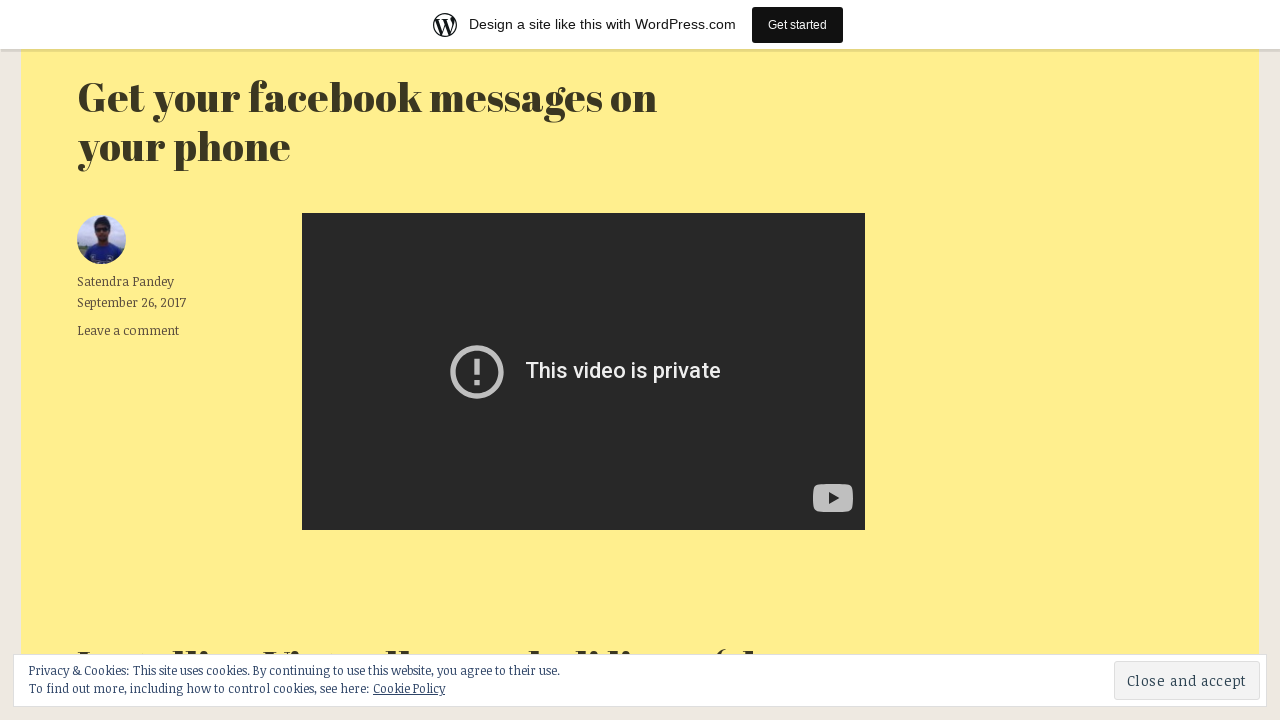

Waited 2 seconds for video playback interaction
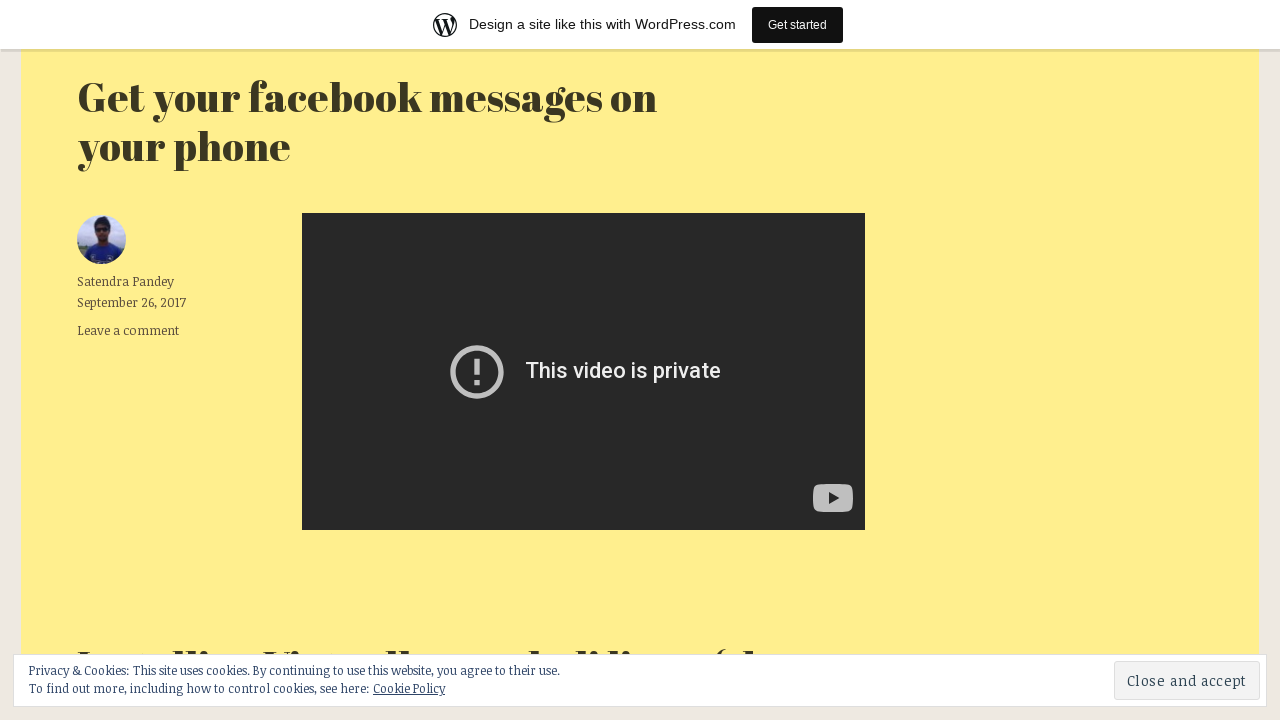

Clicked YouTube player 3 to pause video at (584, 371) on .youtube-player >> nth=2
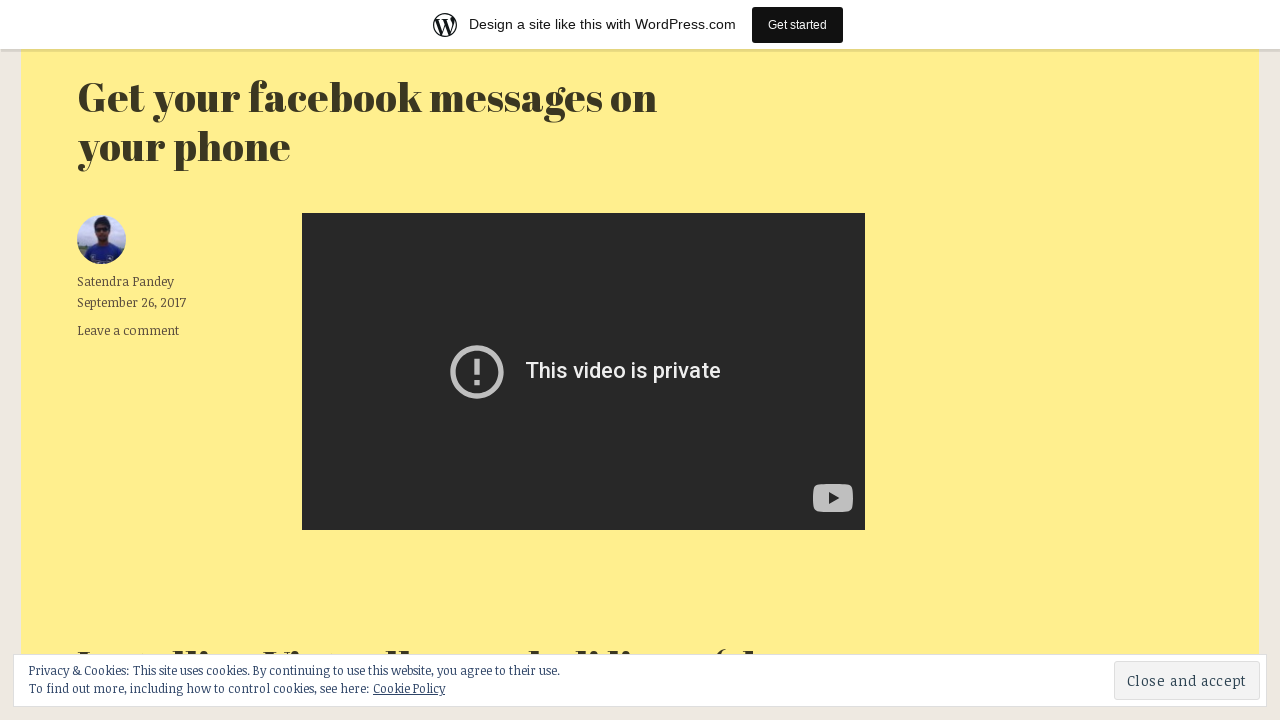

Clicked YouTube player 4 to play video at (584, 371) on .youtube-player >> nth=3
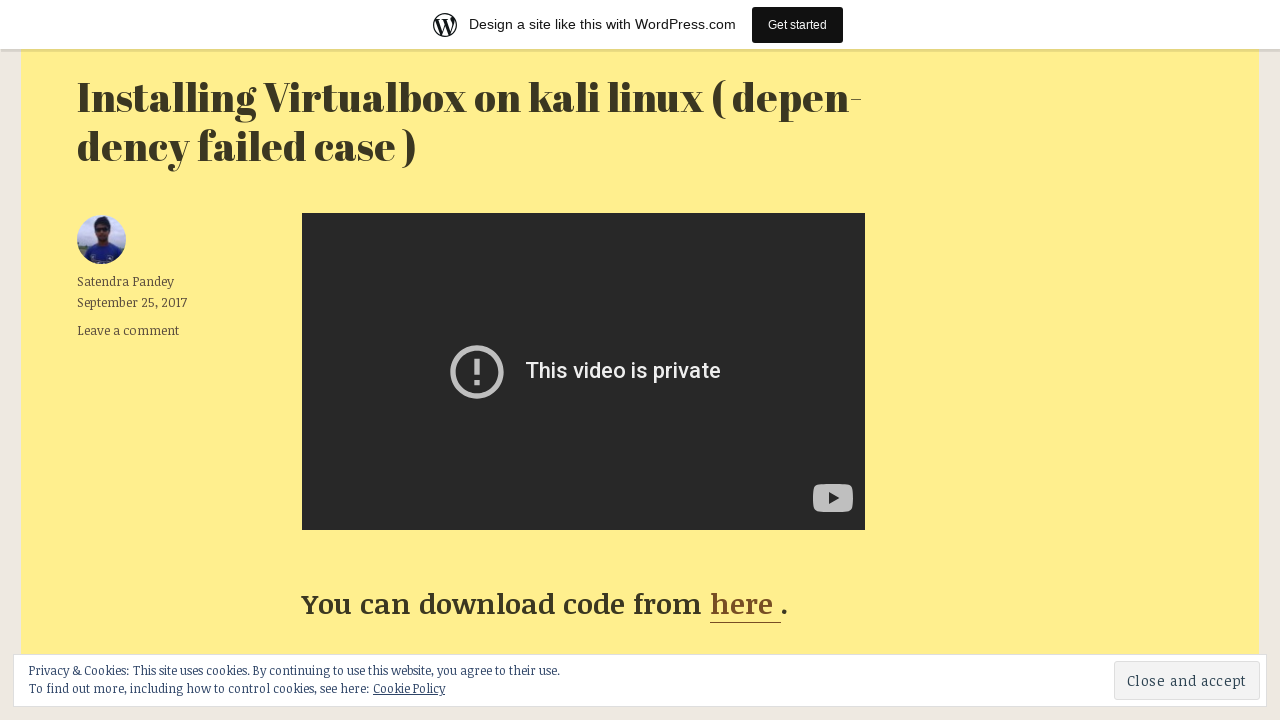

Waited 2 seconds for video playback interaction
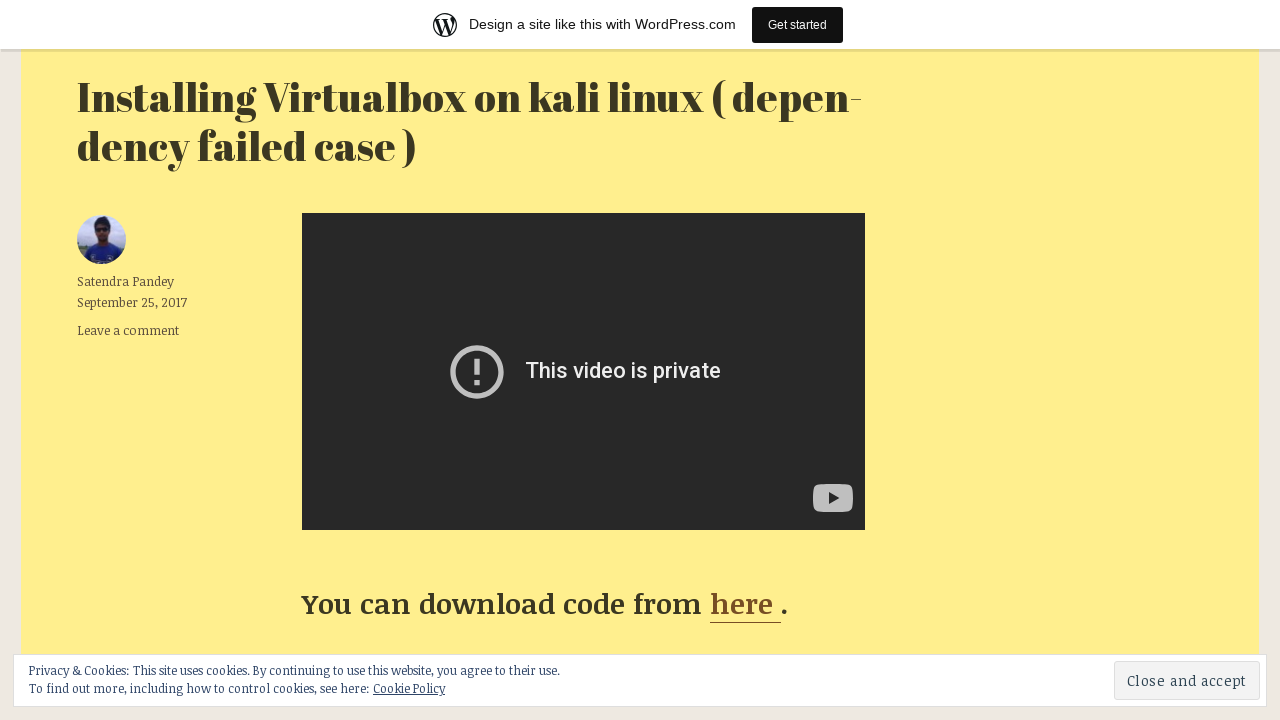

Clicked YouTube player 4 to pause video at (584, 371) on .youtube-player >> nth=3
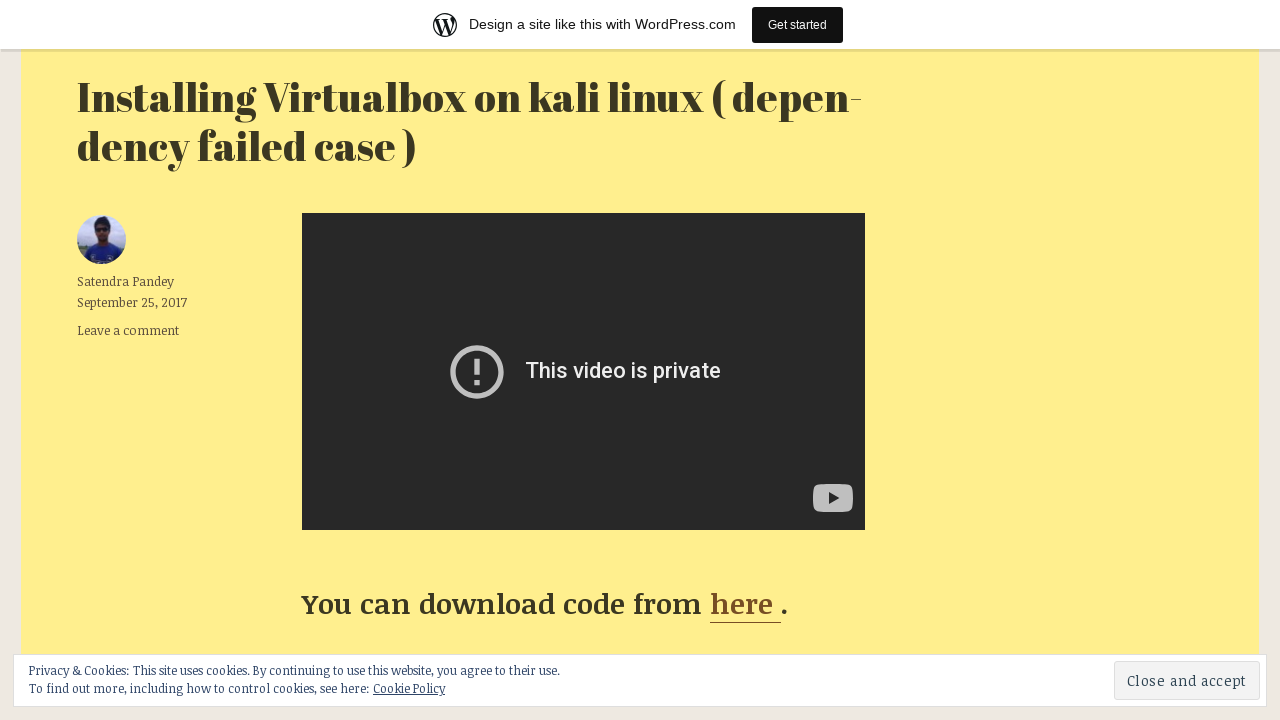

Clicked YouTube player 5 to play video at (584, 371) on .youtube-player >> nth=4
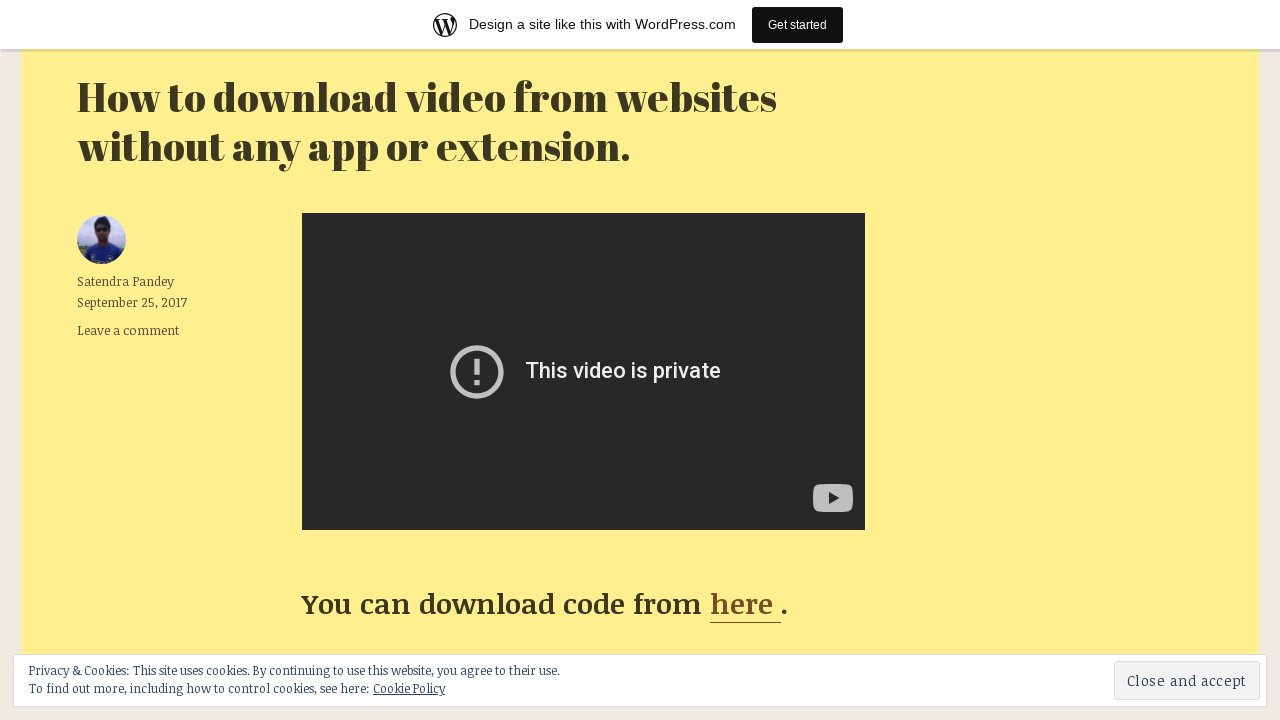

Waited 2 seconds for video playback interaction
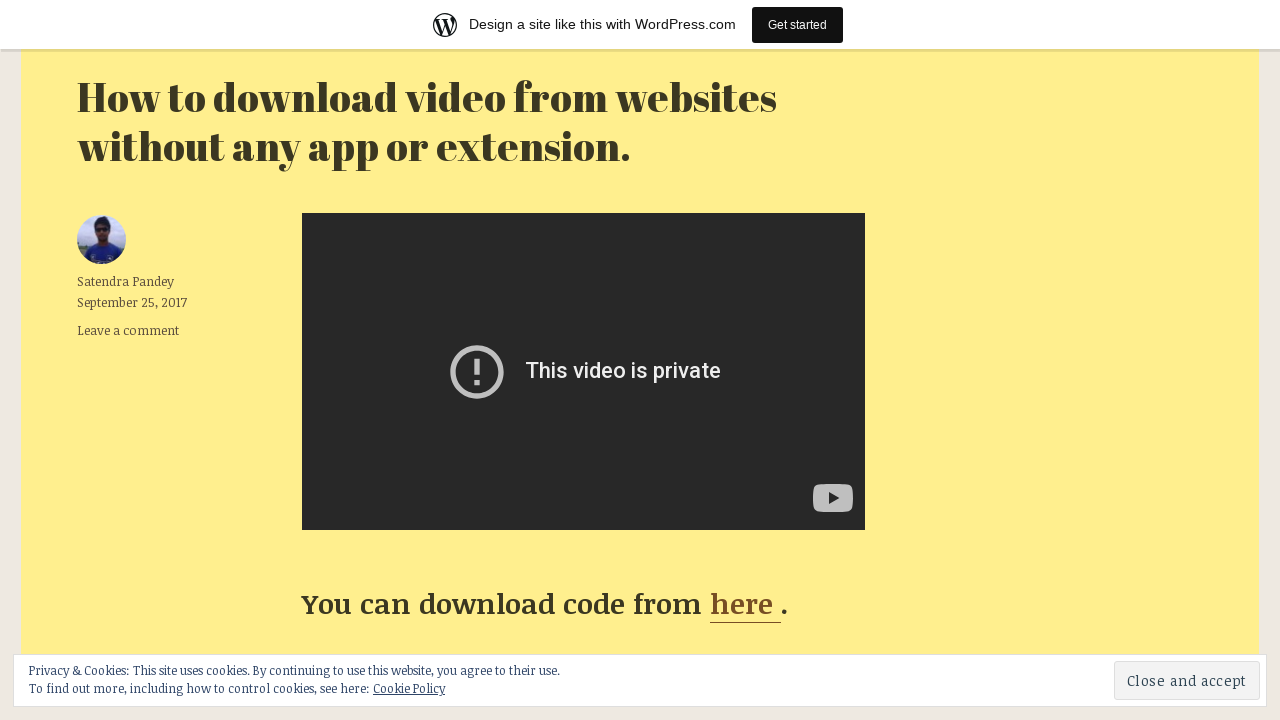

Clicked YouTube player 5 to pause video at (584, 371) on .youtube-player >> nth=4
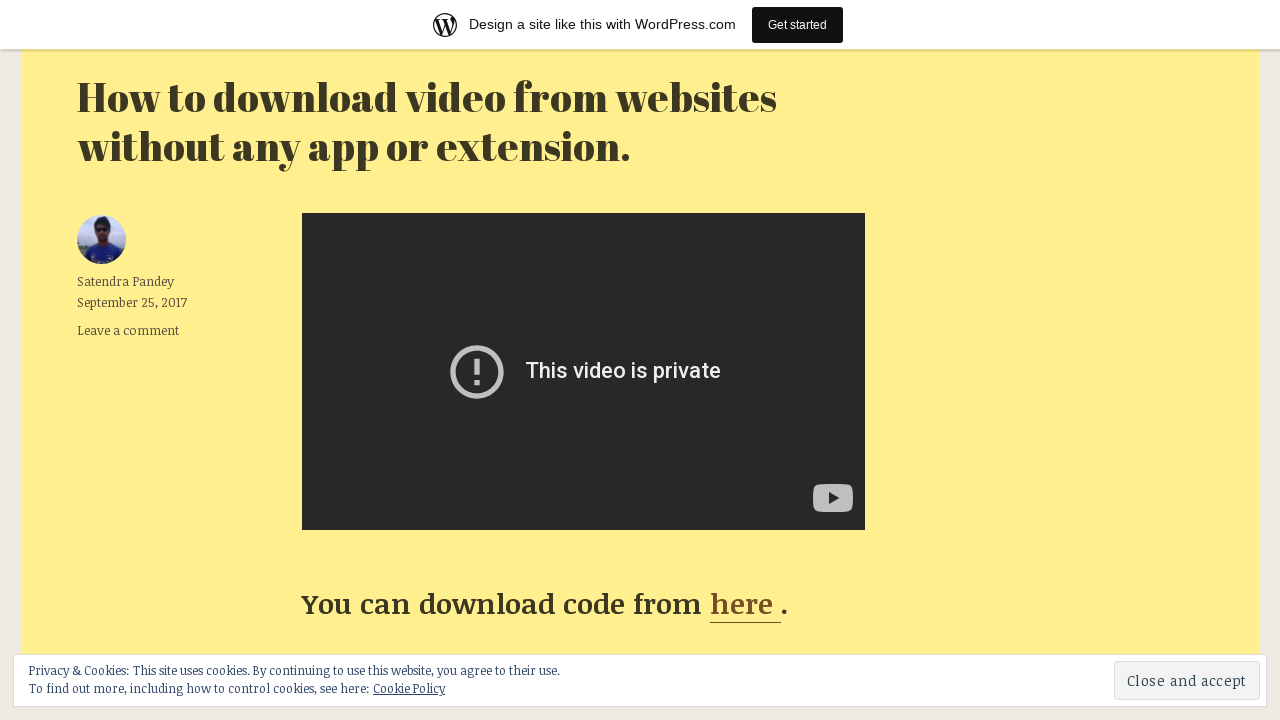

Clicked YouTube player 6 to play video at (584, 371) on .youtube-player >> nth=5
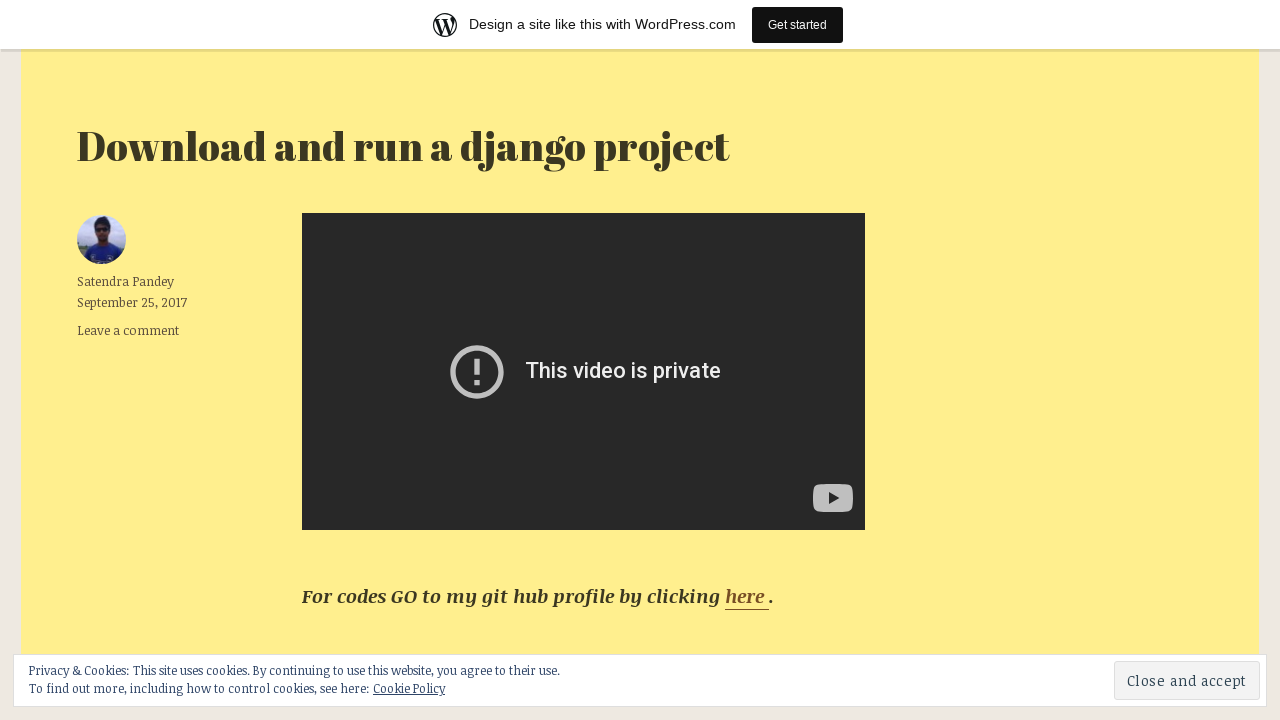

Waited 2 seconds for video playback interaction
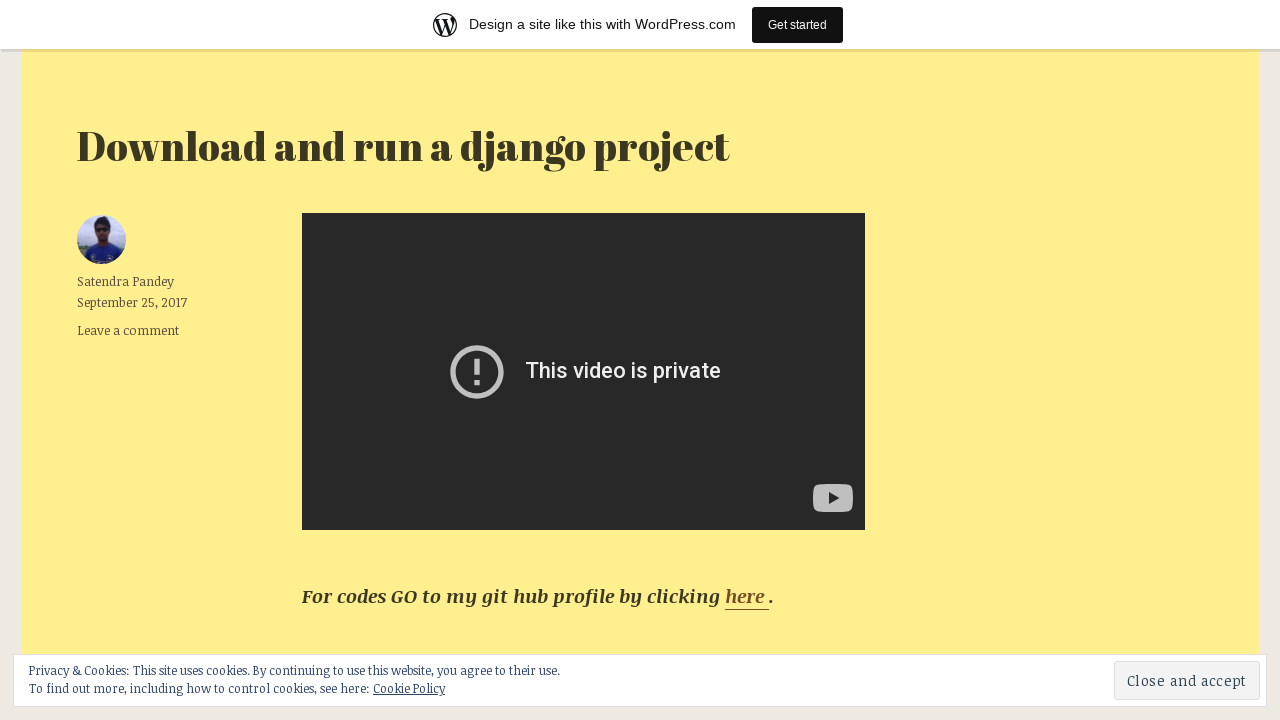

Clicked YouTube player 6 to pause video at (584, 371) on .youtube-player >> nth=5
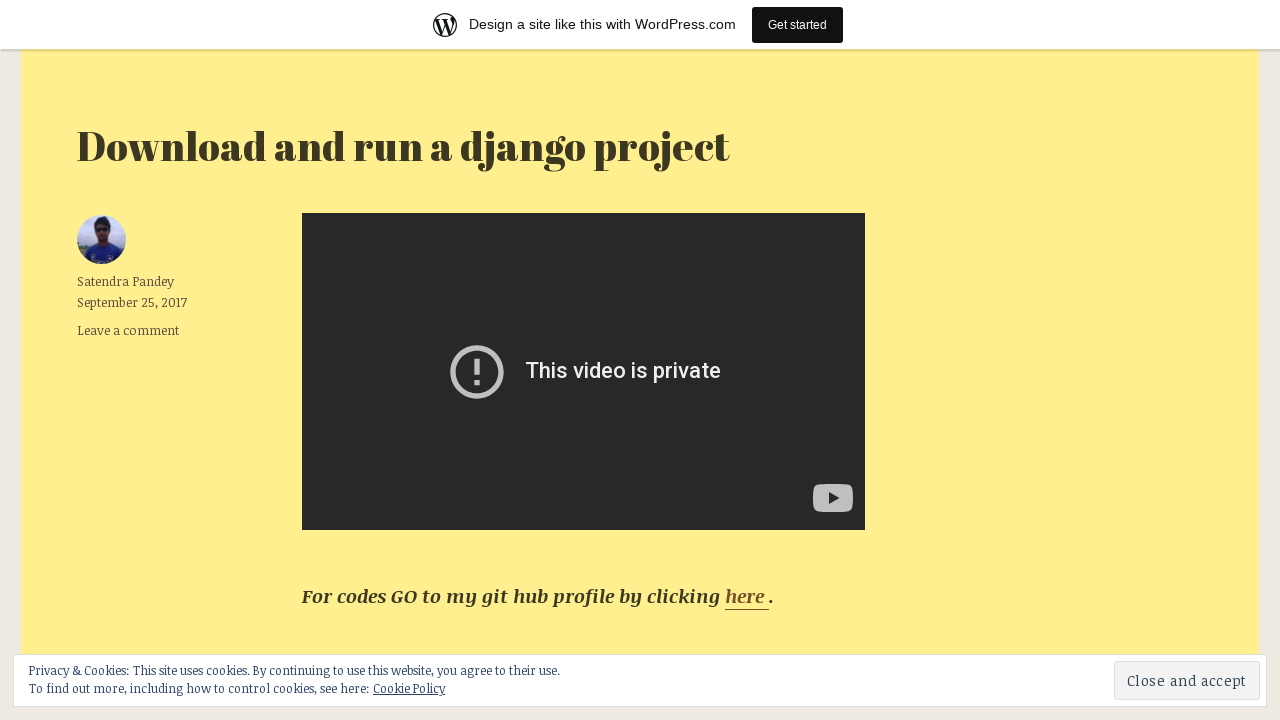

Clicked YouTube player 7 to play video at (584, 371) on .youtube-player >> nth=6
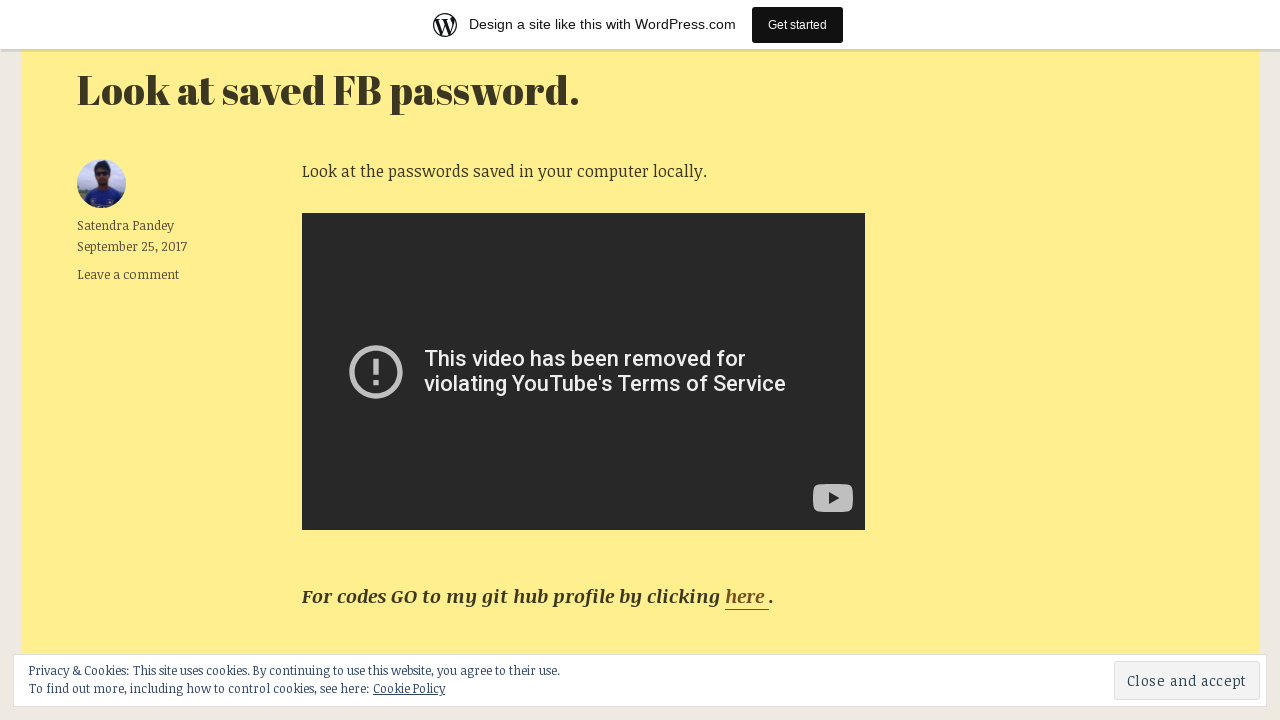

Waited 2 seconds for video playback interaction
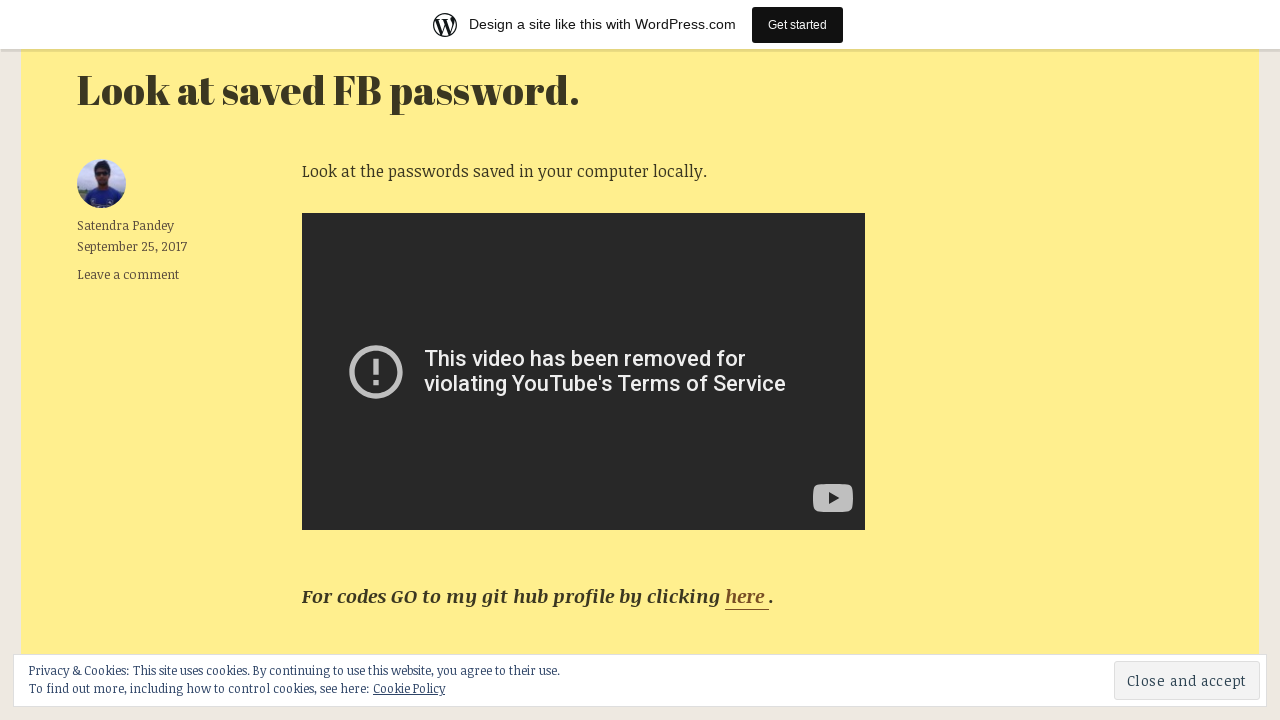

Clicked YouTube player 7 to pause video at (584, 371) on .youtube-player >> nth=6
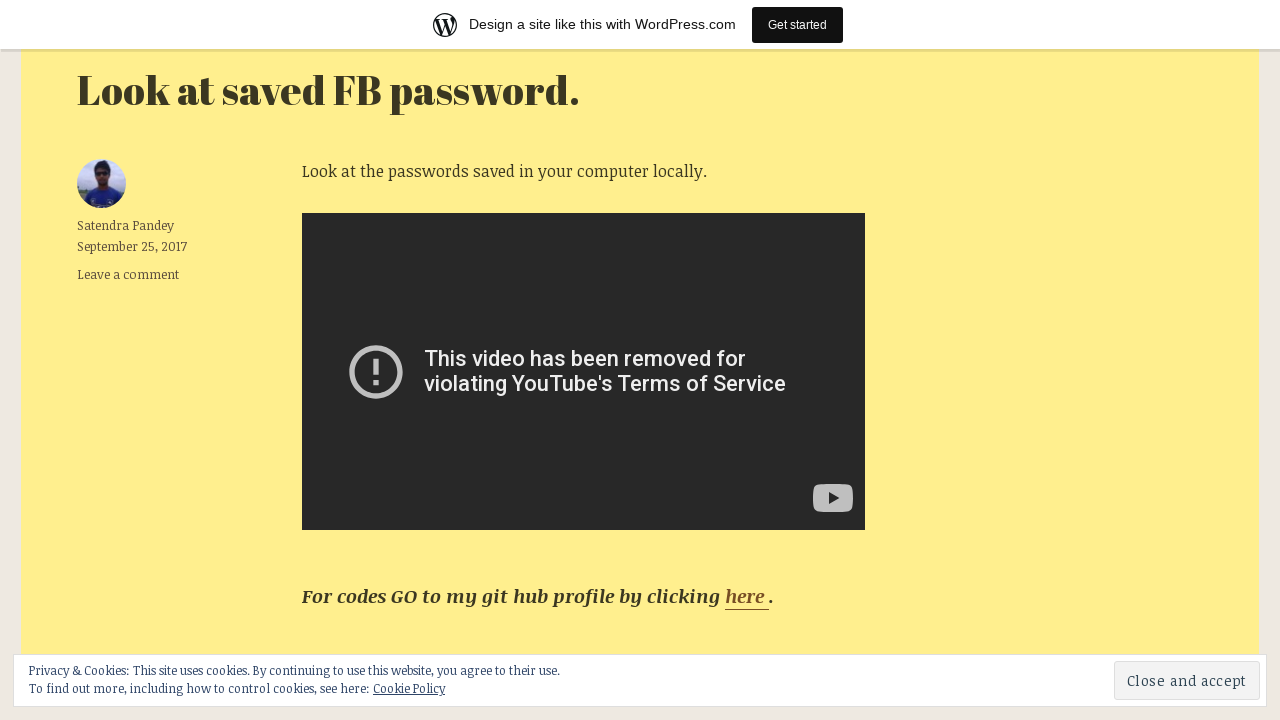

Clicked YouTube player 8 to play video at (582, 371) on .youtube-player >> nth=7
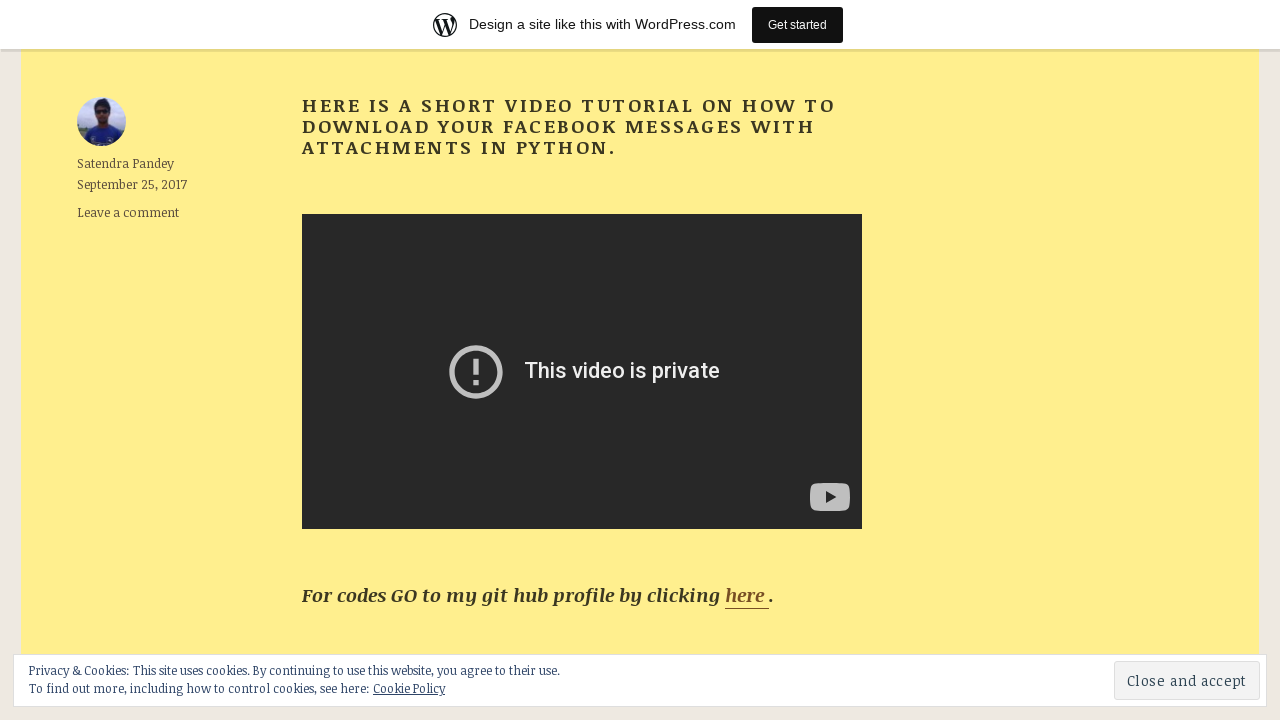

Waited 2 seconds for video playback interaction
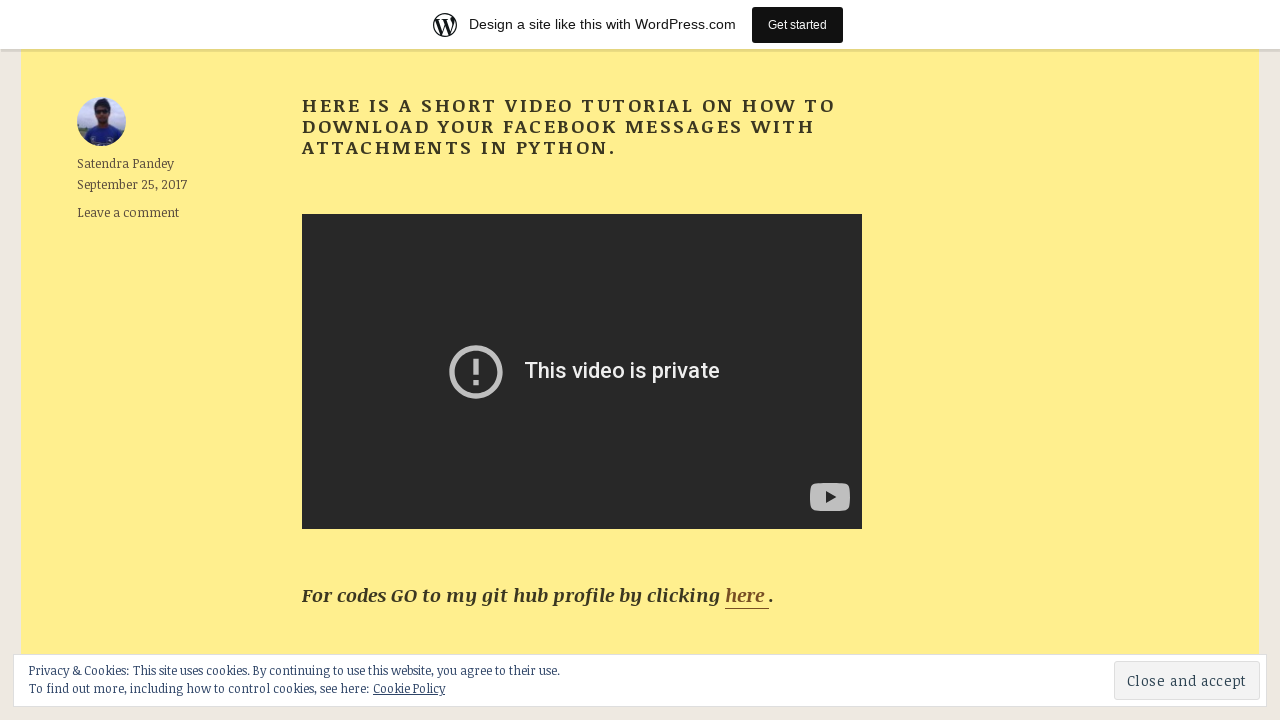

Clicked YouTube player 8 to pause video at (582, 371) on .youtube-player >> nth=7
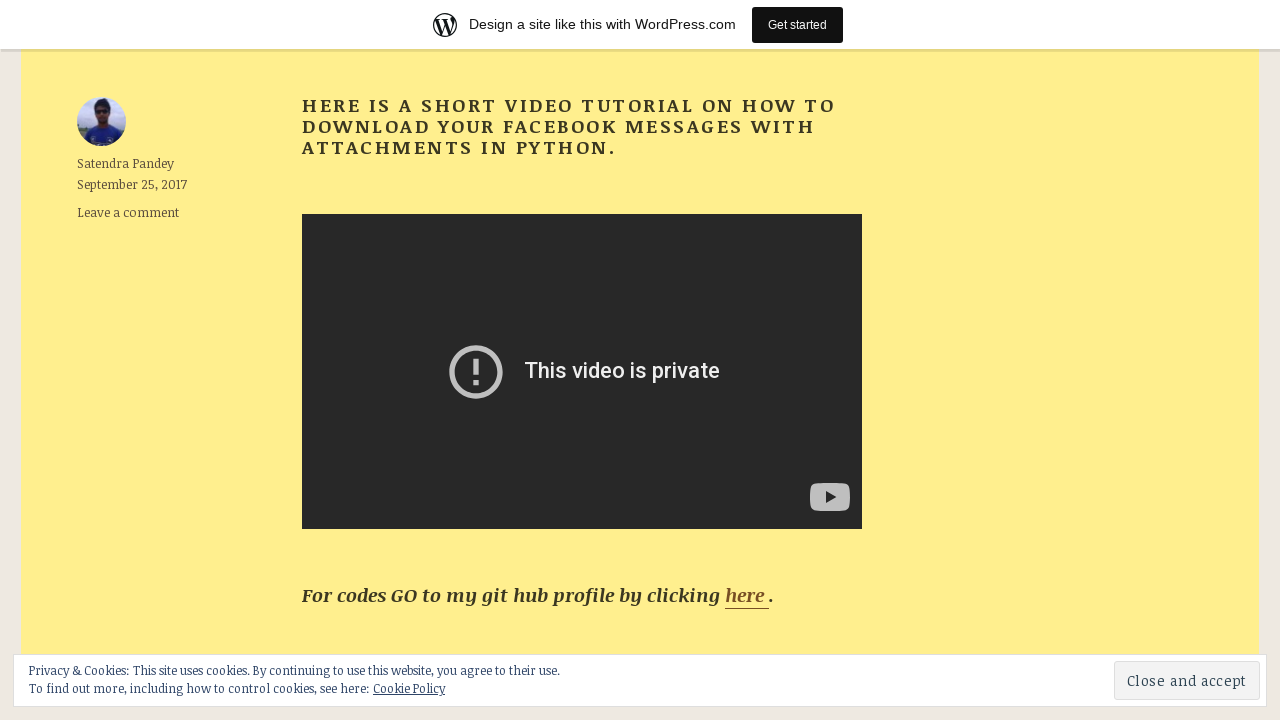

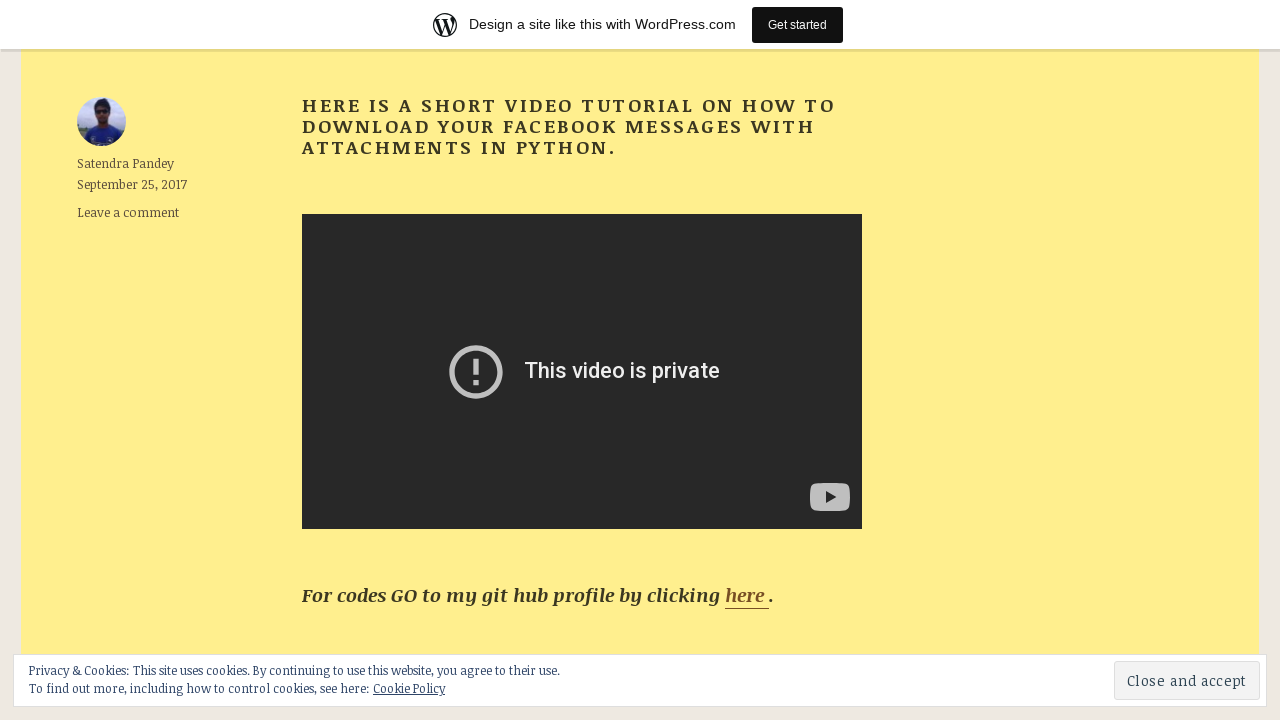